Tests clicking a button with dynamic ID by using CSS selector to find the button, repeating the action 3 times

Starting URL: http://uitestingplayground.com/dynamicid

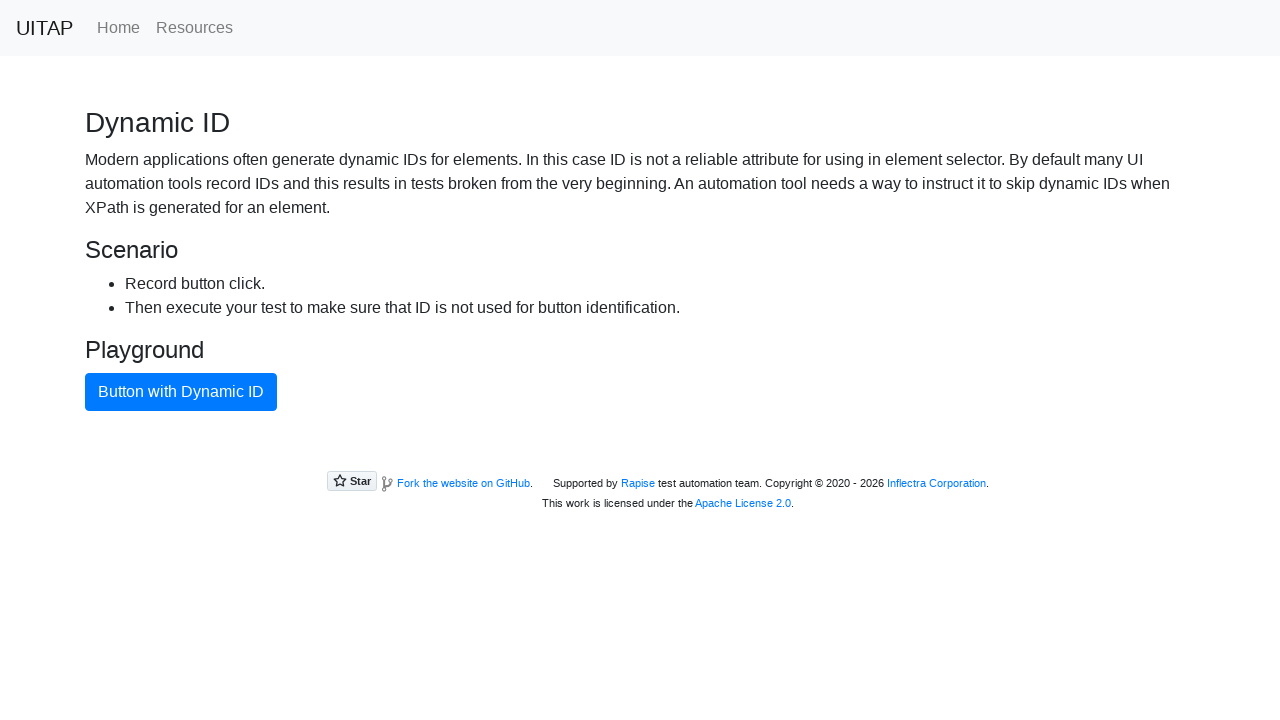

Clicked button with dynamic ID using CSS selector at (181, 392) on .btn.btn-primary
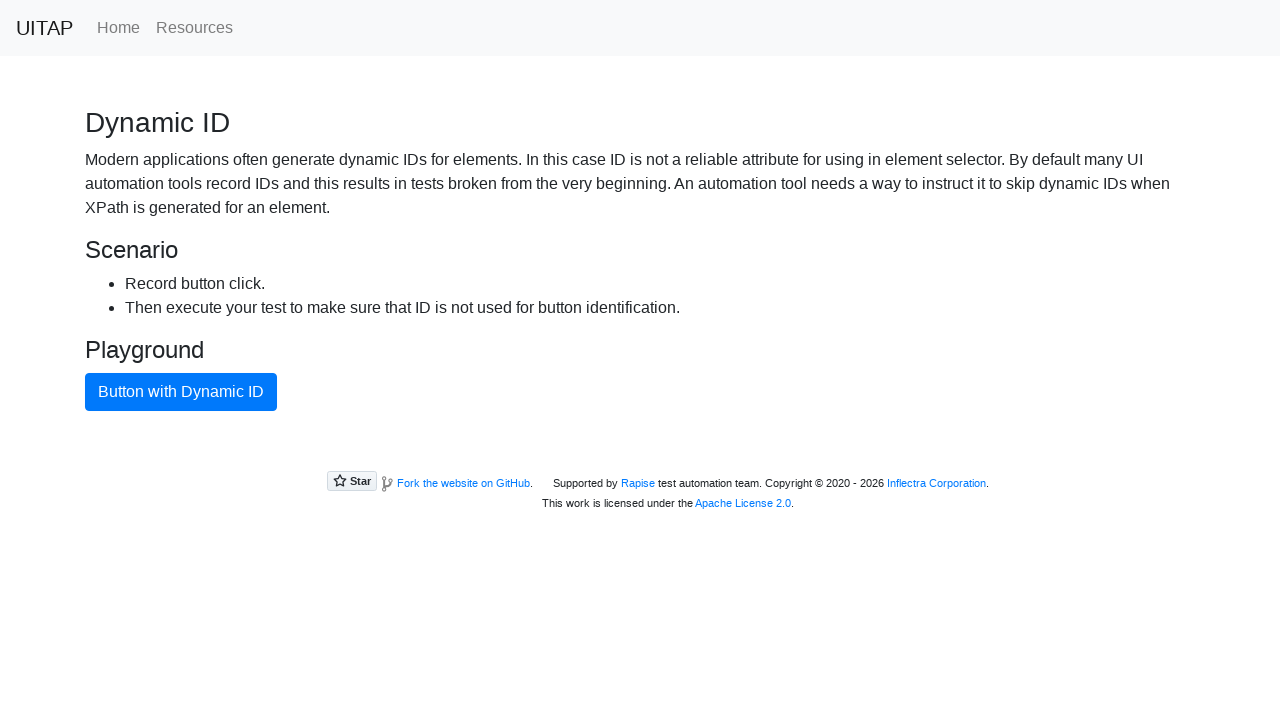

Waited for 1 second to observe result
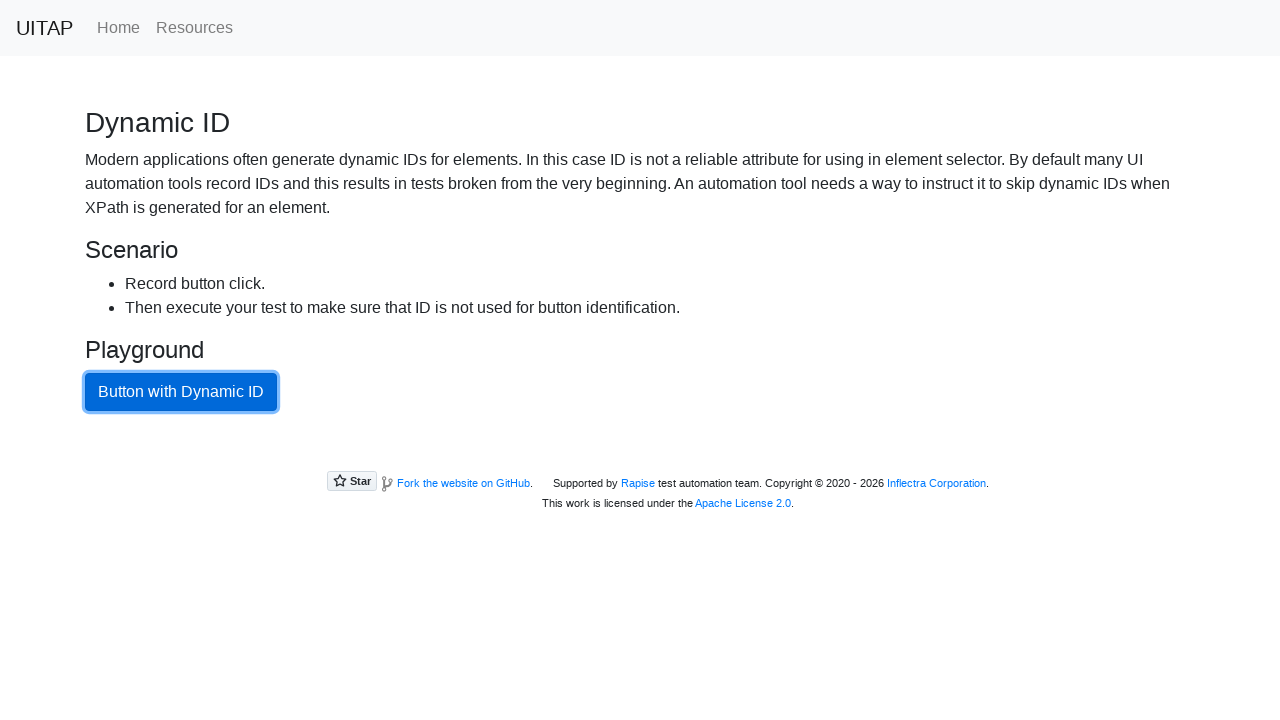

Navigated back to dynamic ID page for iteration
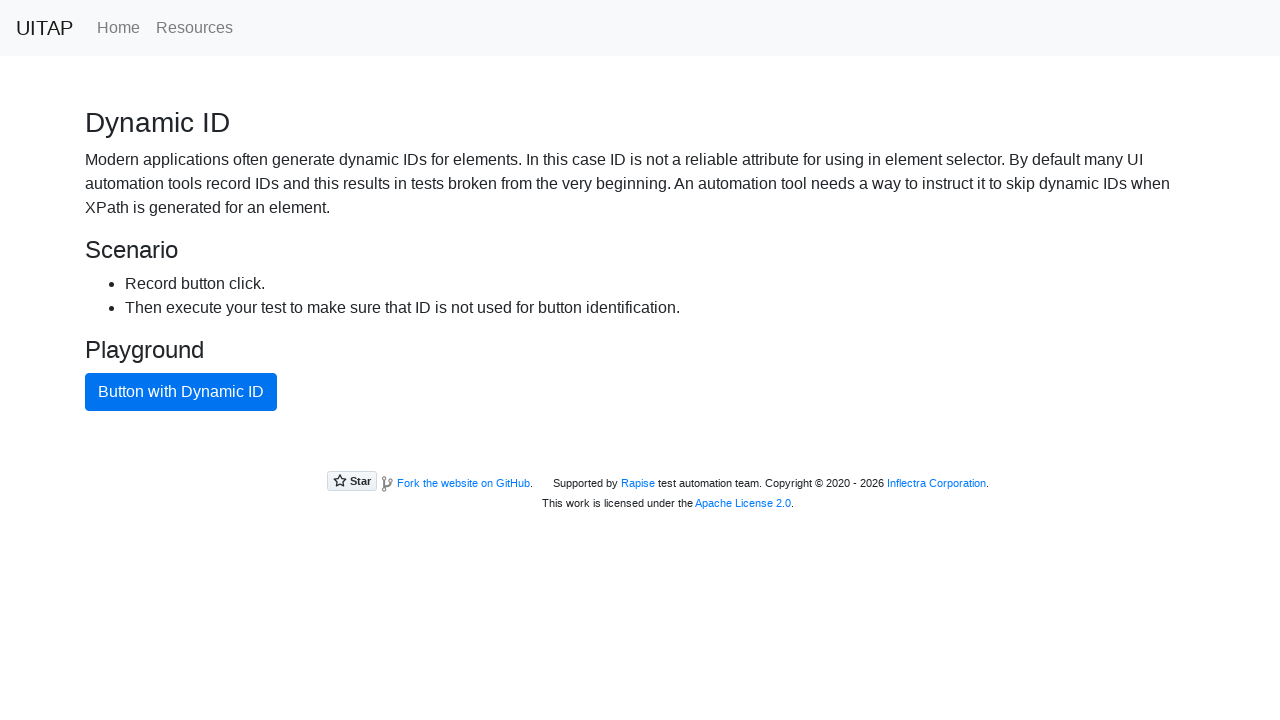

Clicked button with dynamic ID using CSS selector at (181, 392) on .btn.btn-primary
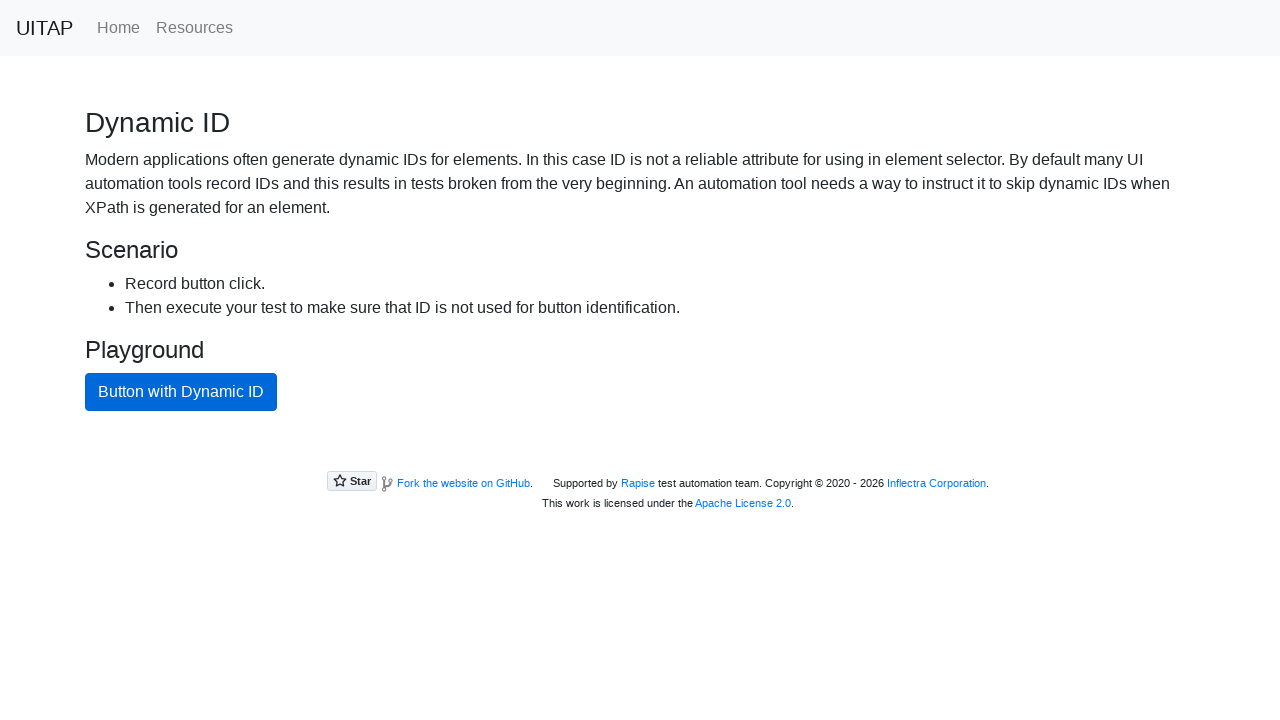

Waited for 1 second to observe result
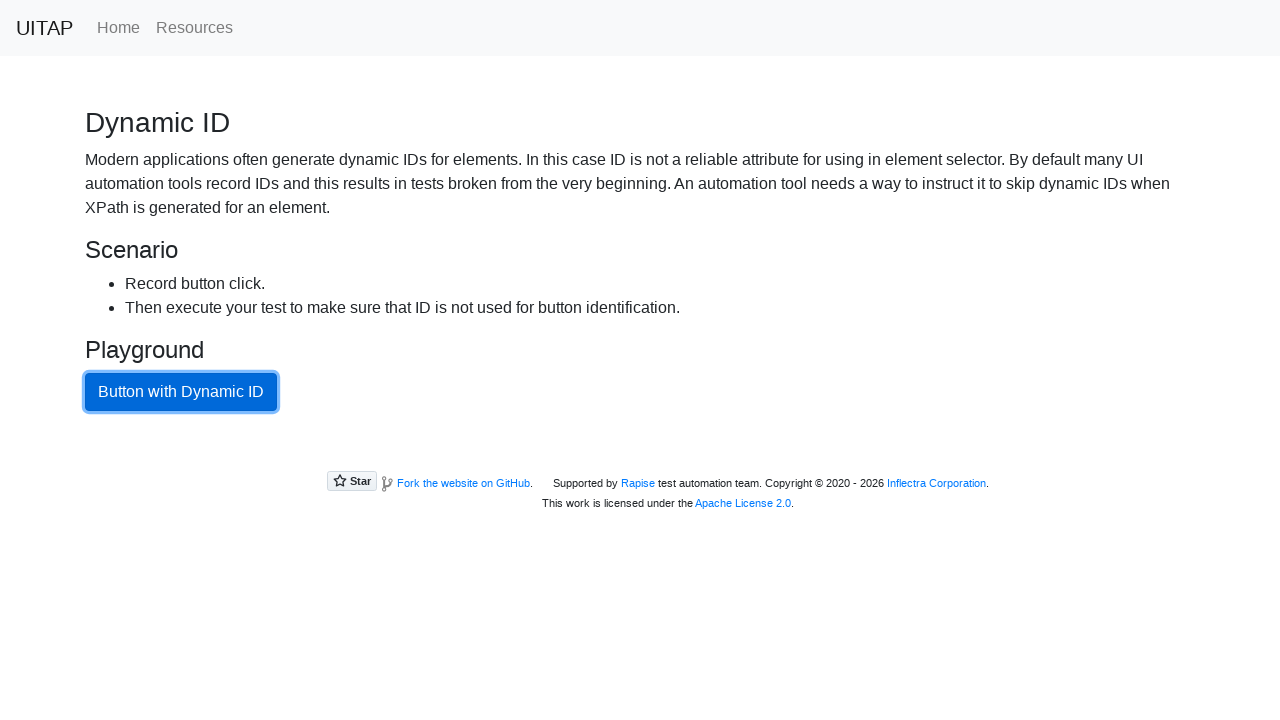

Navigated back to dynamic ID page for iteration
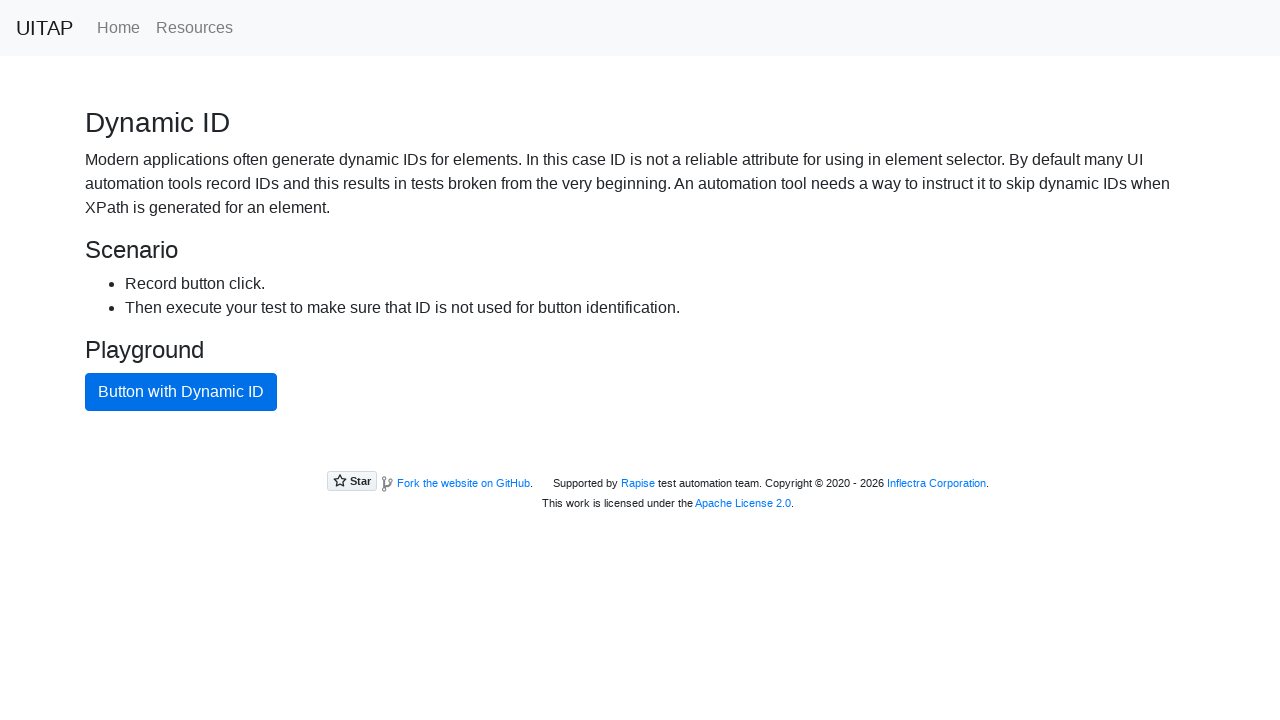

Clicked button with dynamic ID using CSS selector at (181, 392) on .btn.btn-primary
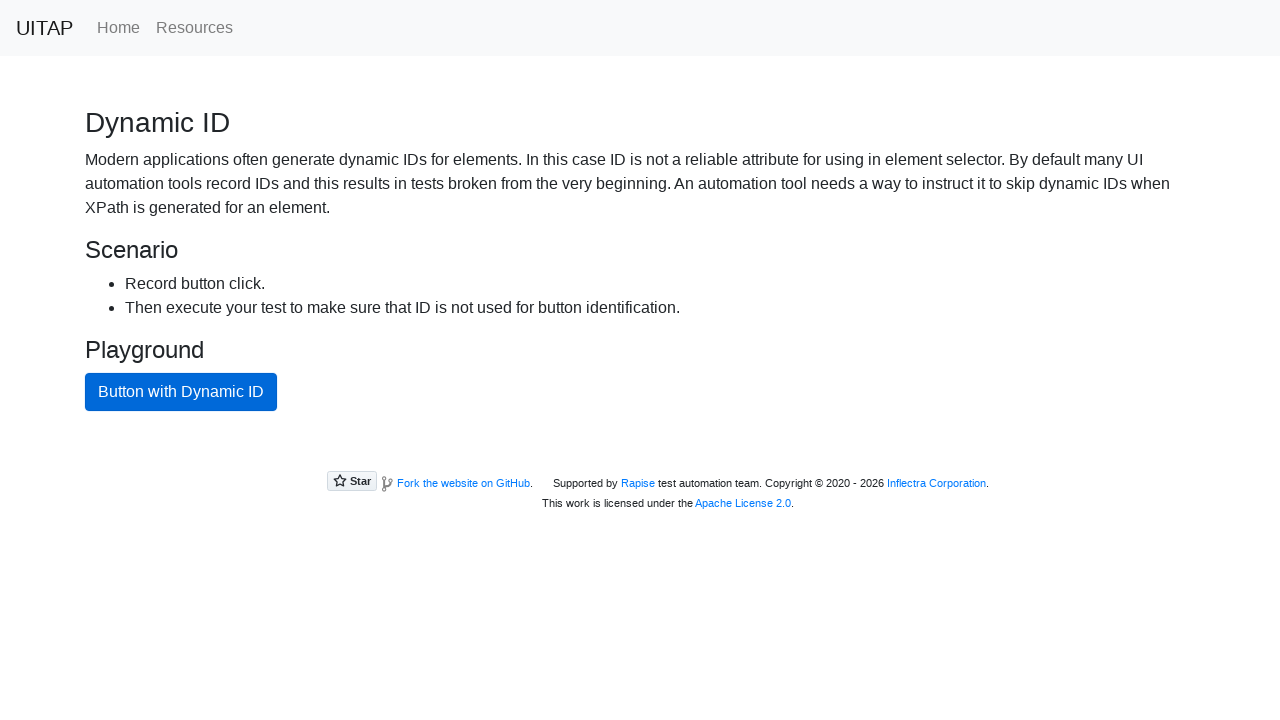

Waited for 1 second to observe result
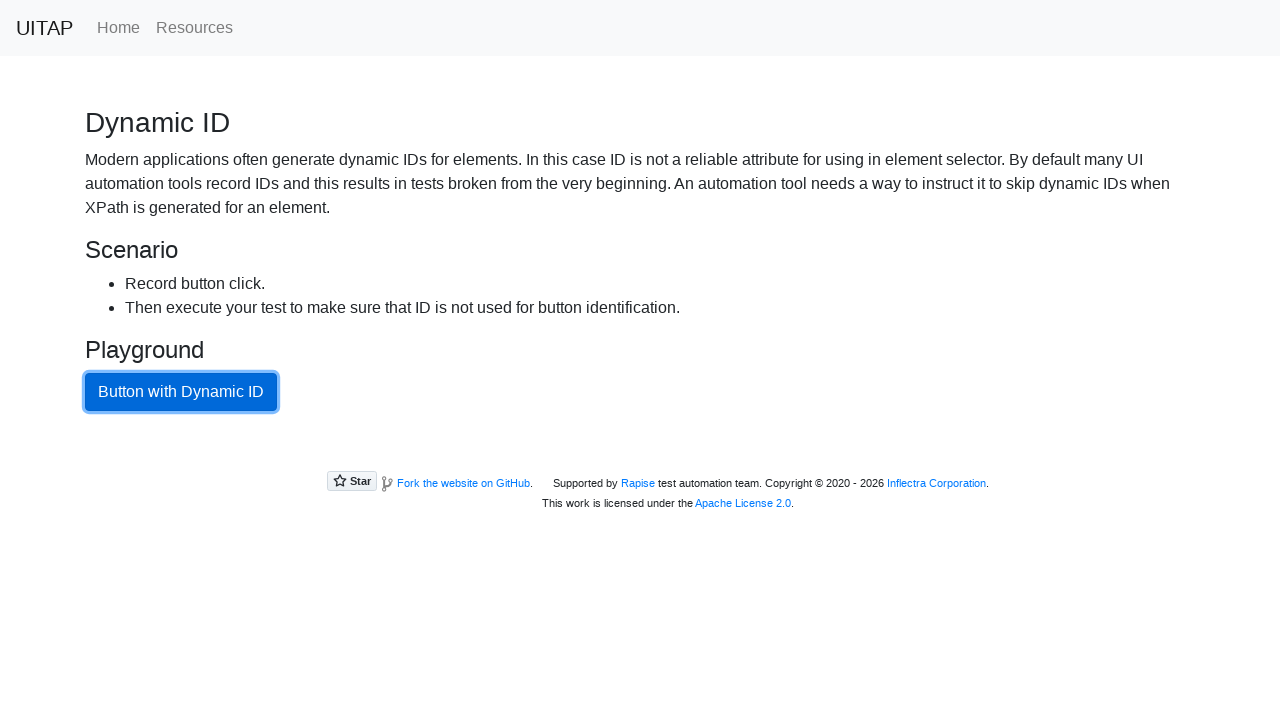

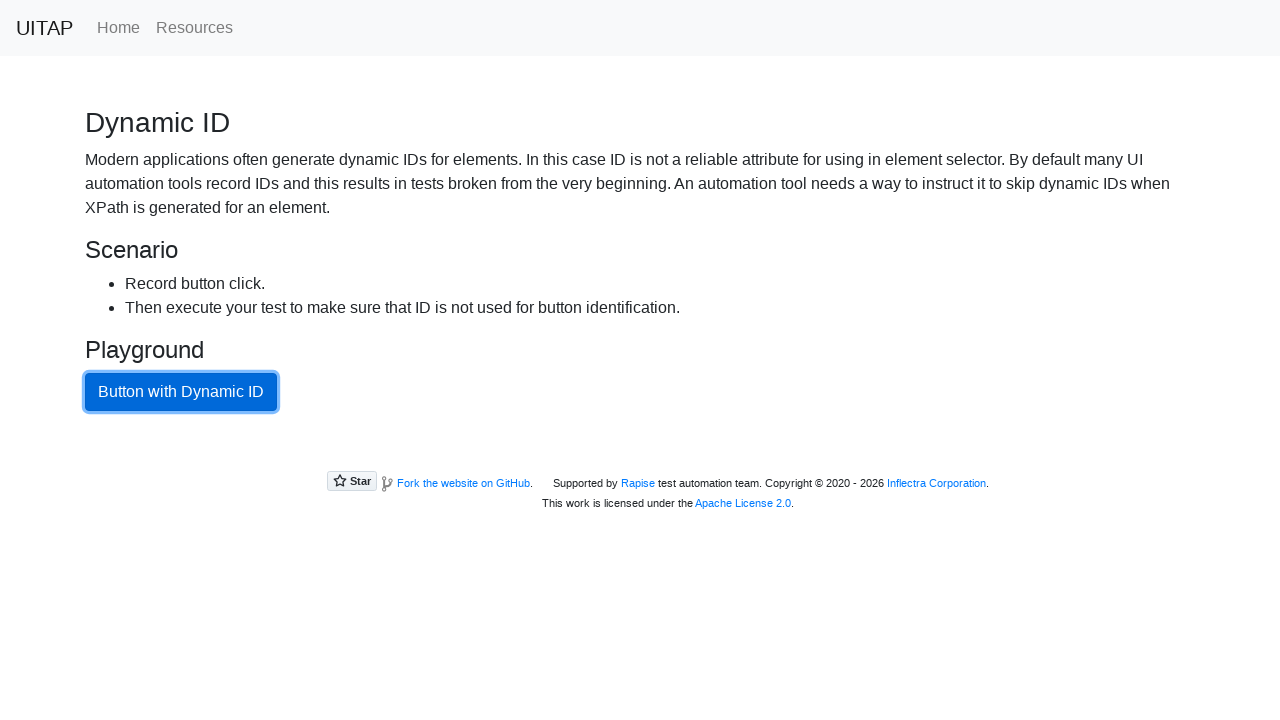